Clicks on the offers link and verifies that it redirects to a page with a login button

Starting URL: https://www.bstackdemo.com/

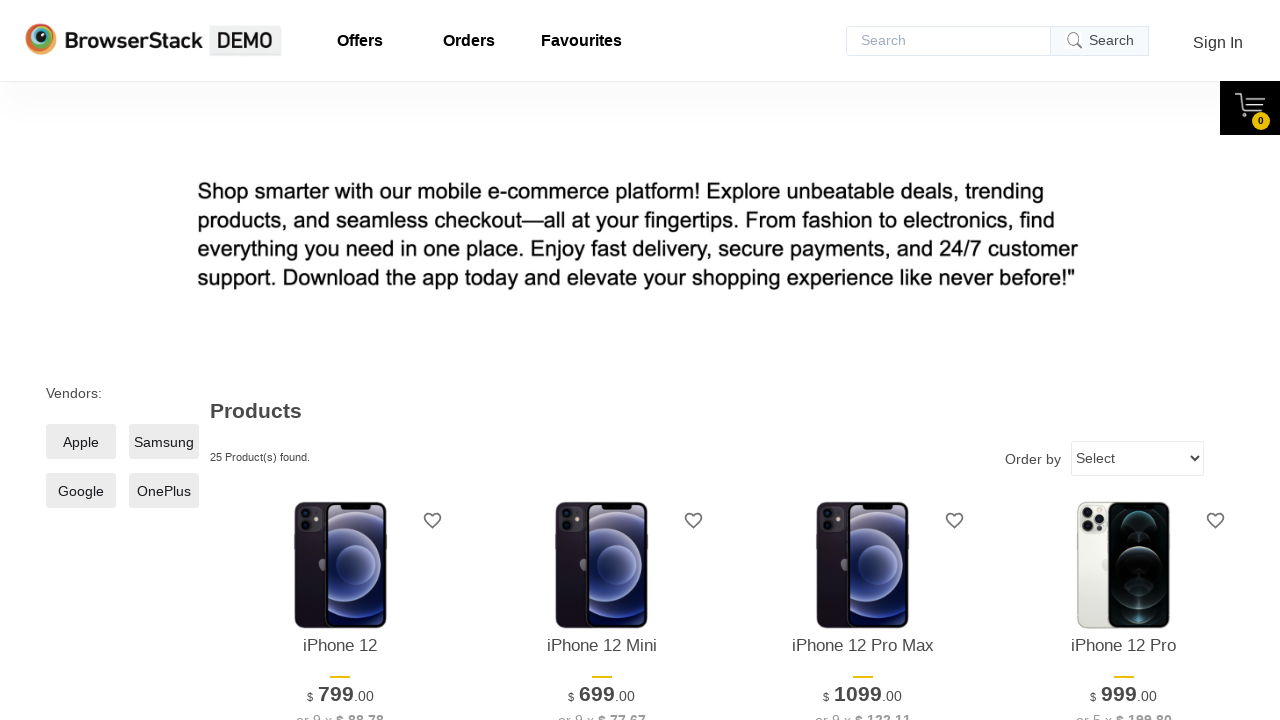

Clicked on the offers link at (360, 41) on a#offers
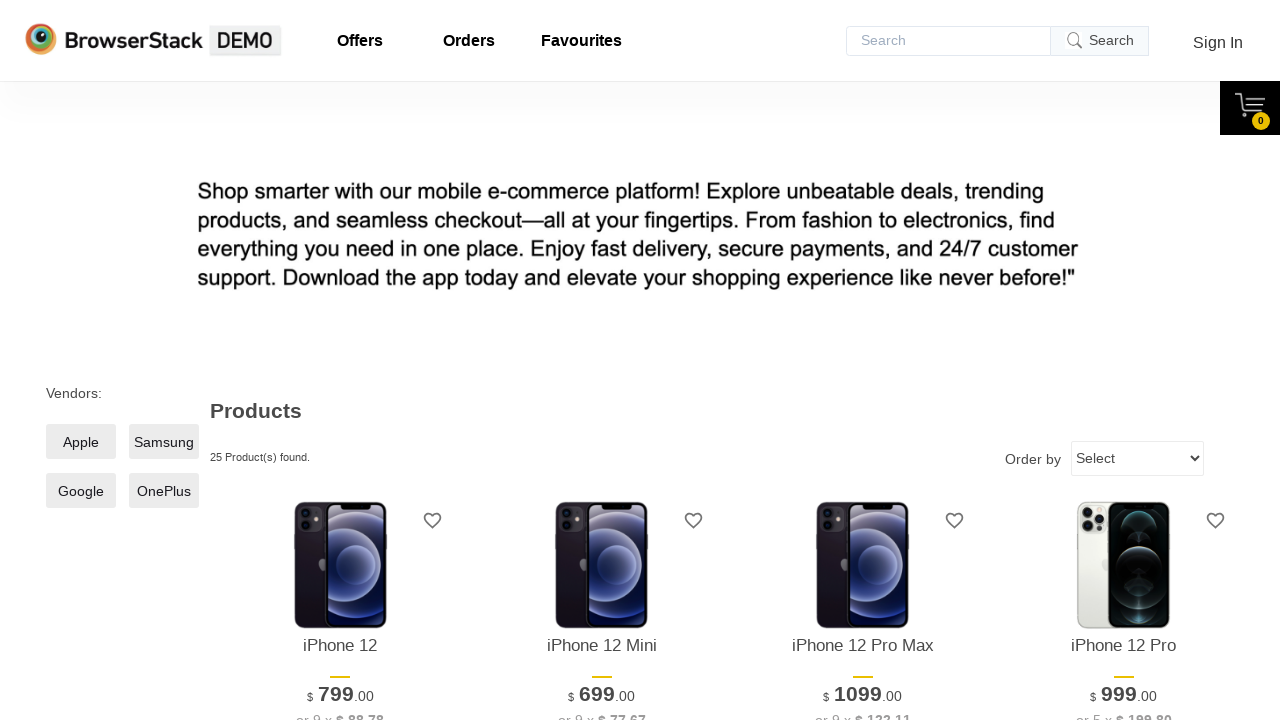

Login button is visible on offers page
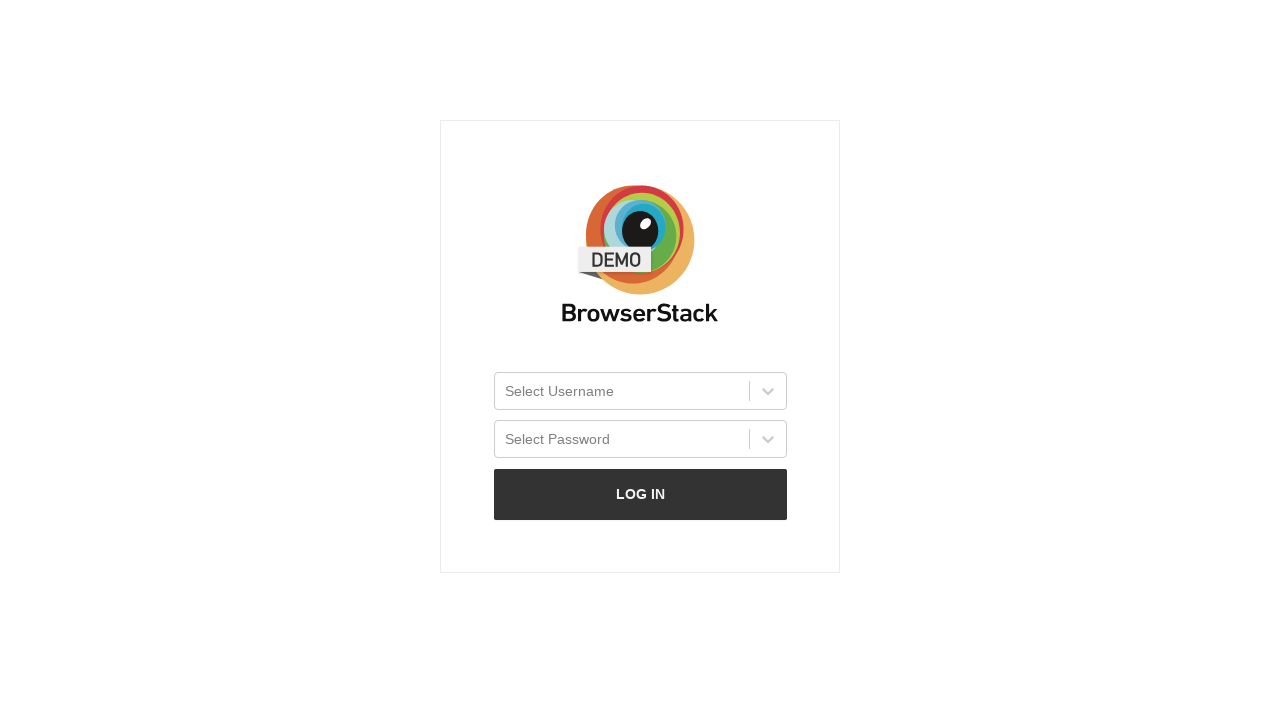

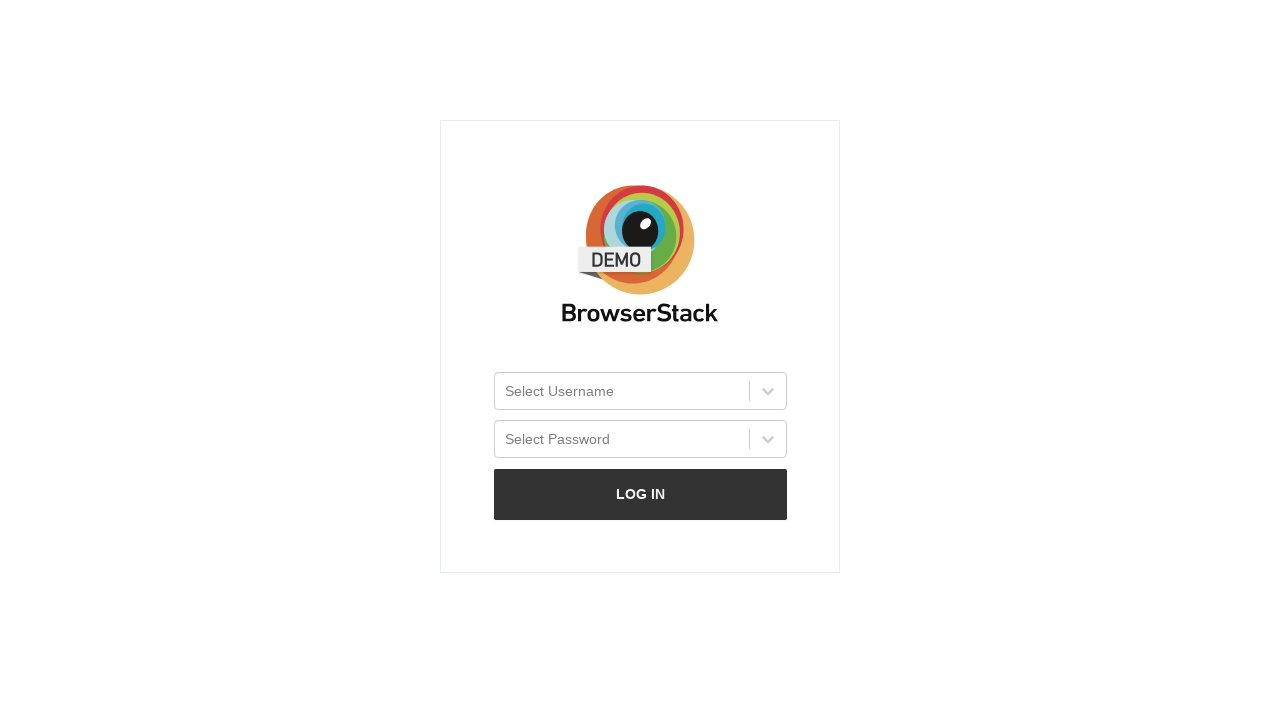